Tests editing a todo item by double-clicking, entering new text, and pressing Enter.

Starting URL: https://demo.playwright.dev/todomvc

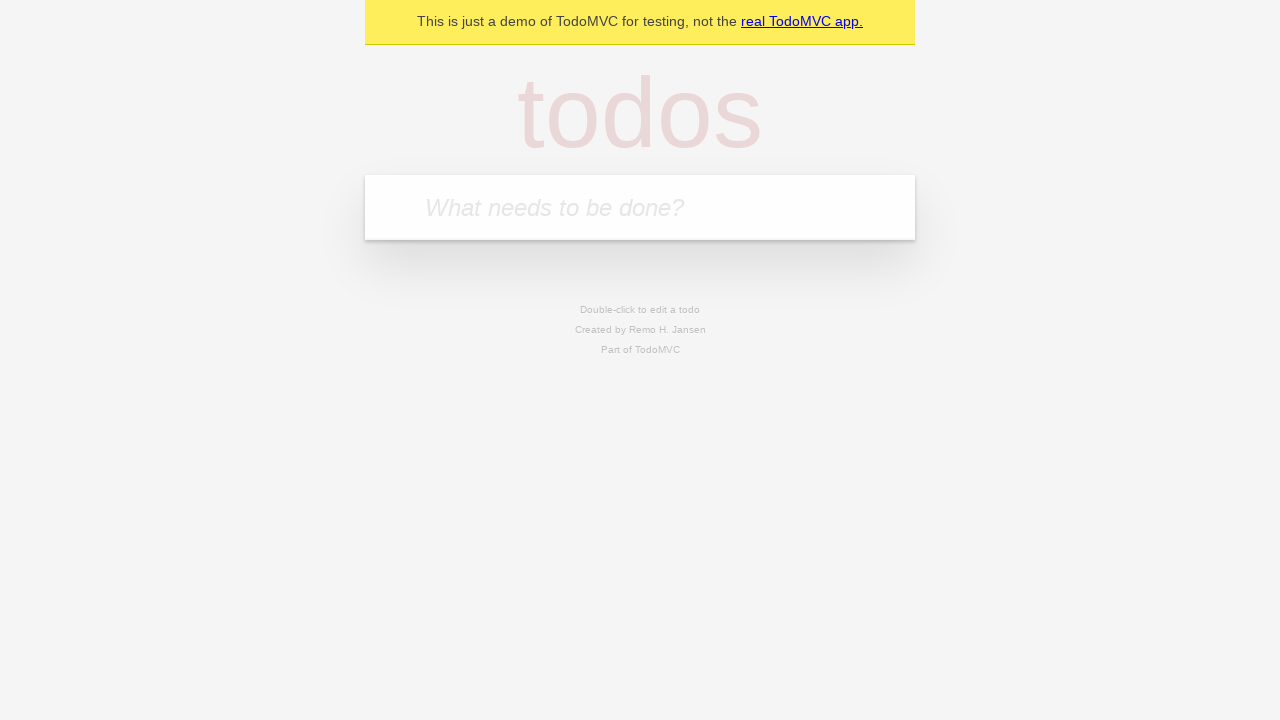

Filled todo input with 'buy some cheese' on internal:attr=[placeholder="What needs to be done?"i]
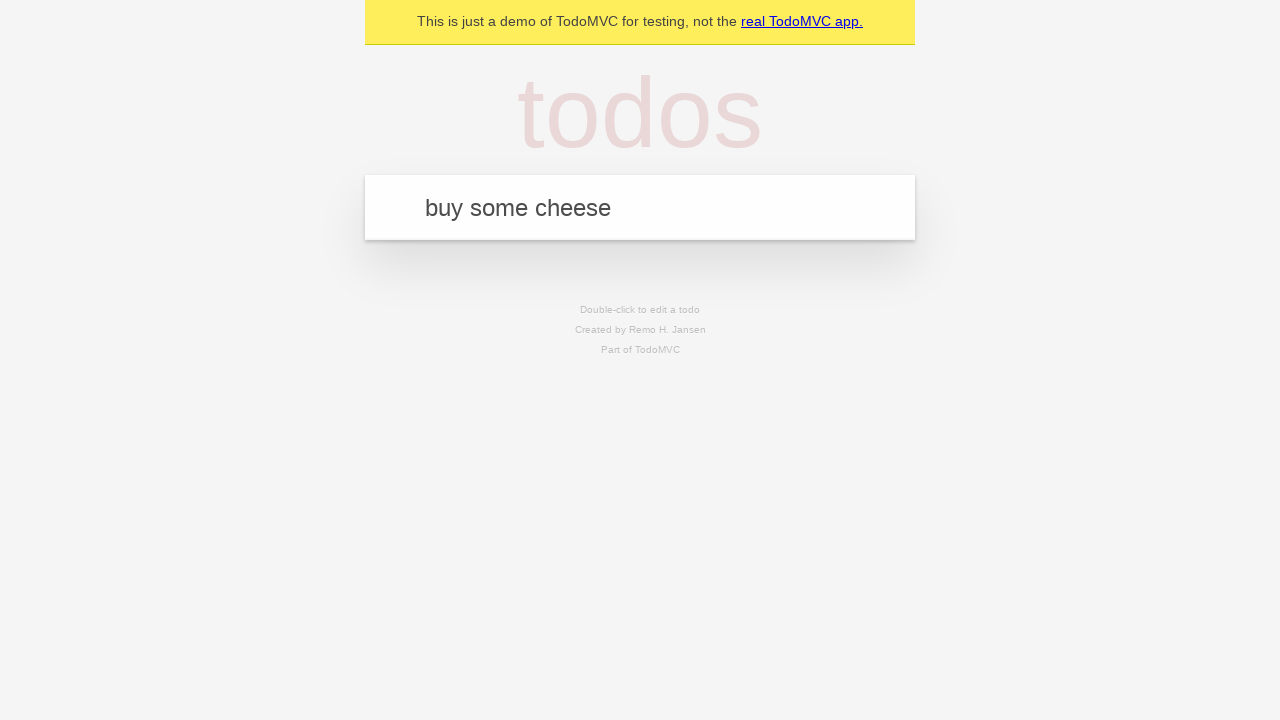

Pressed Enter to create first todo on internal:attr=[placeholder="What needs to be done?"i]
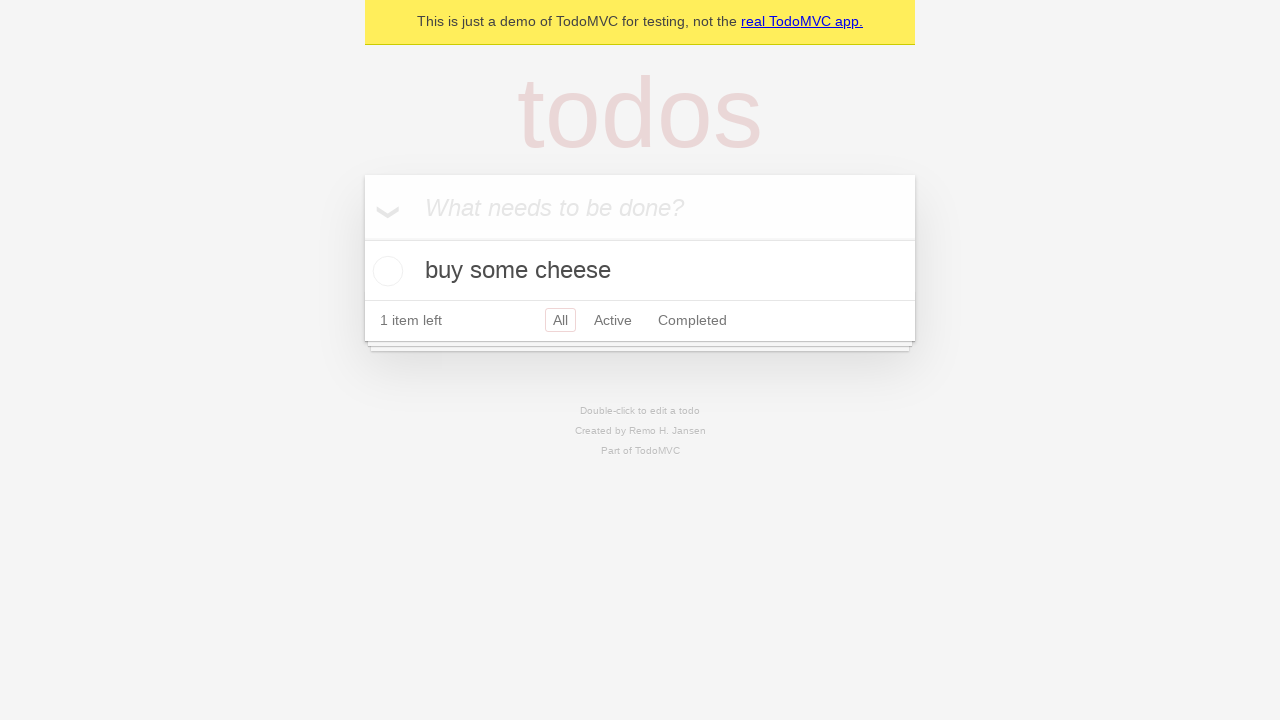

Filled todo input with 'feed the cat' on internal:attr=[placeholder="What needs to be done?"i]
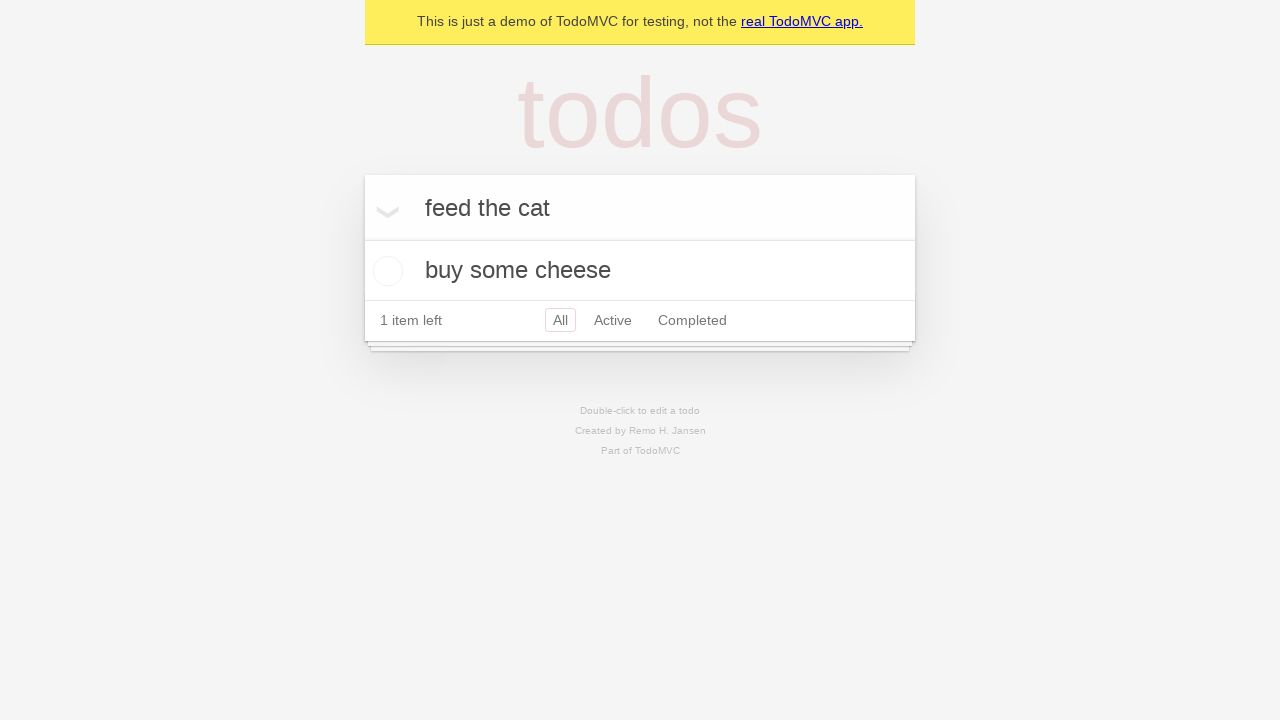

Pressed Enter to create second todo on internal:attr=[placeholder="What needs to be done?"i]
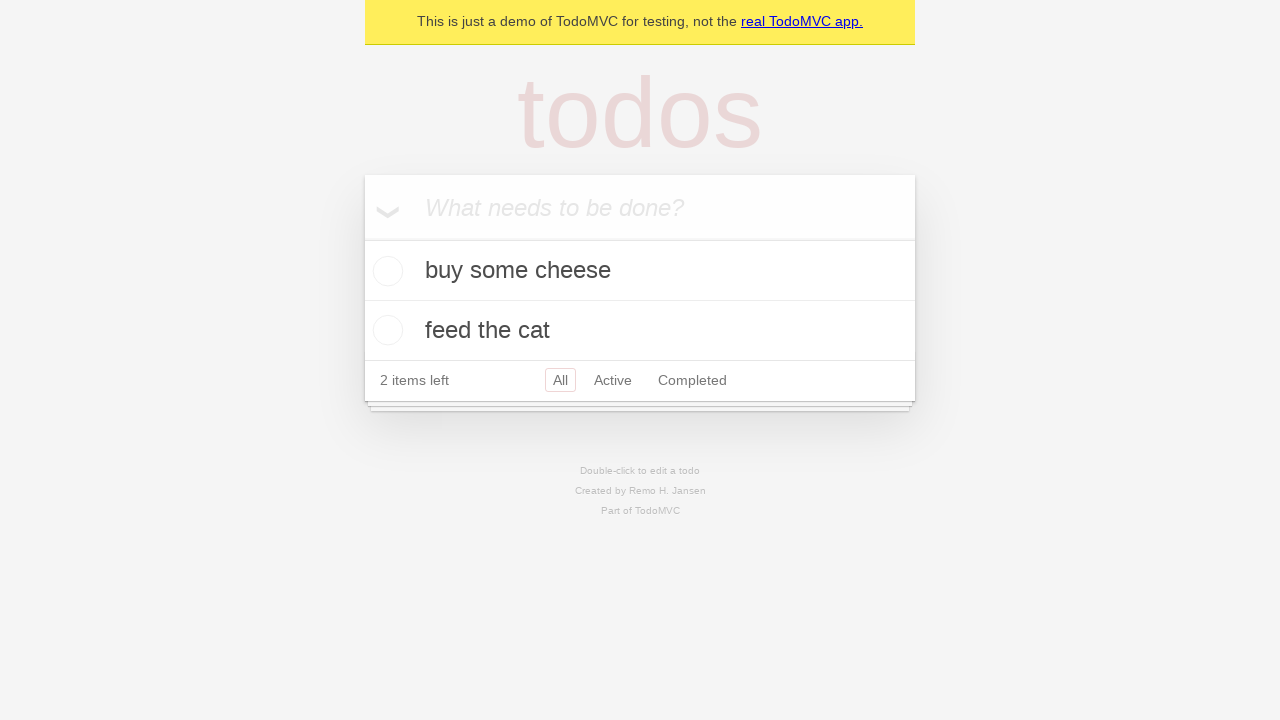

Filled todo input with 'book a doctors appointment' on internal:attr=[placeholder="What needs to be done?"i]
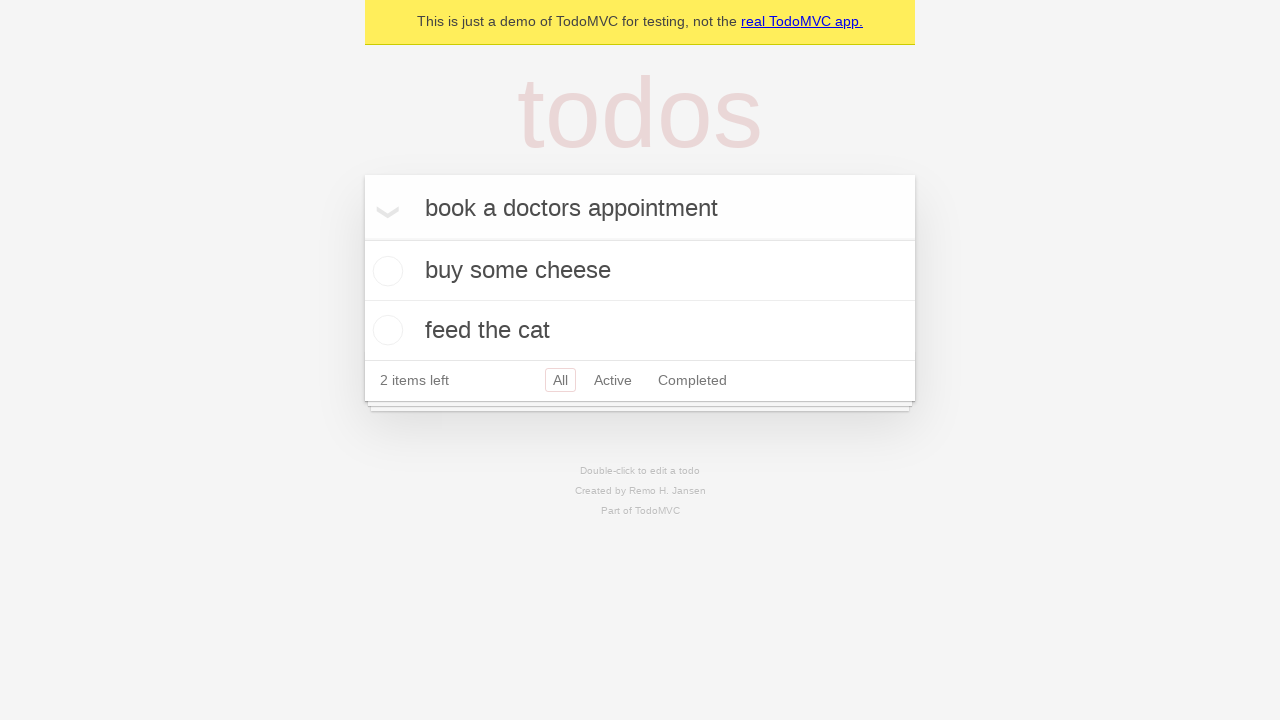

Pressed Enter to create third todo on internal:attr=[placeholder="What needs to be done?"i]
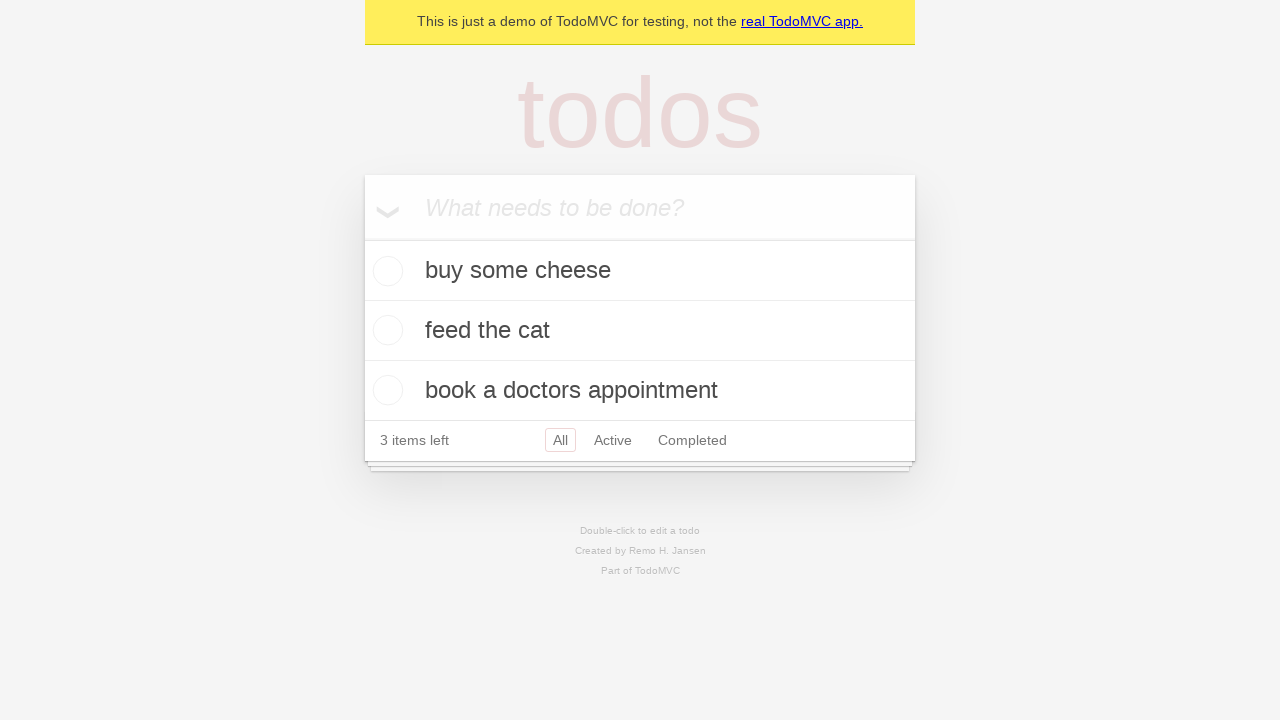

Double-clicked second todo item to enter edit mode at (640, 331) on internal:testid=[data-testid="todo-item"s] >> nth=1
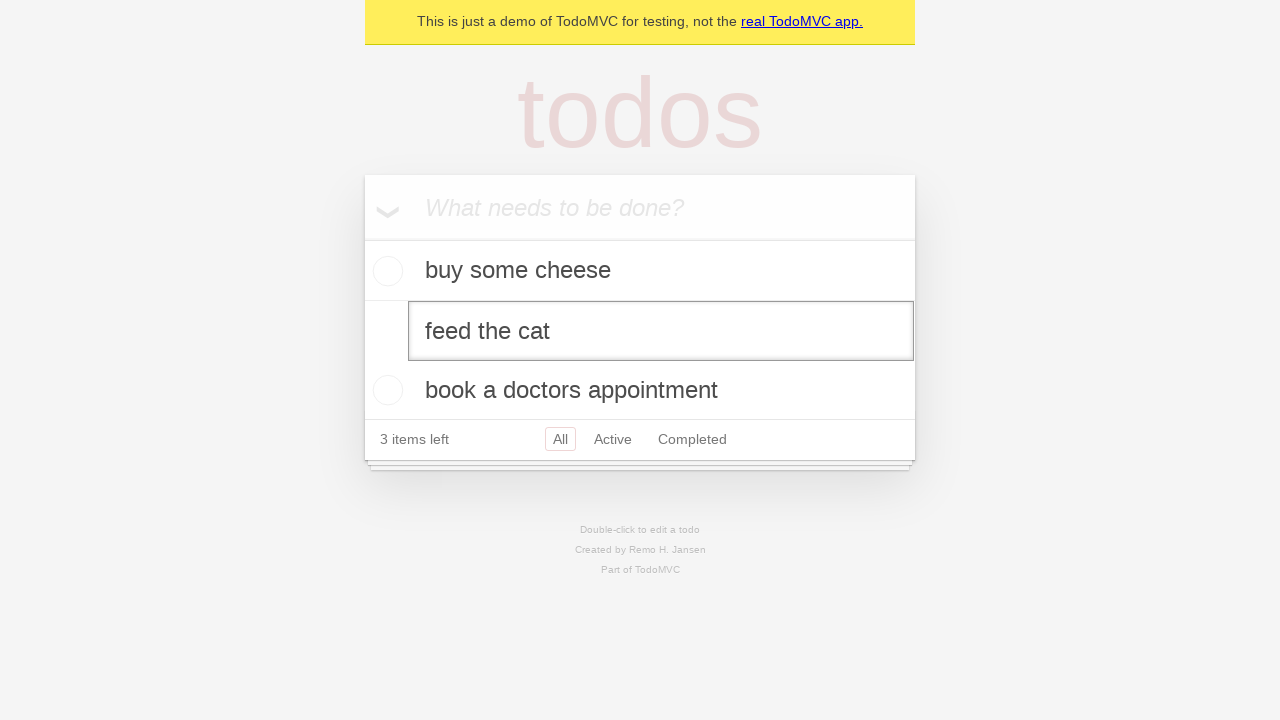

Filled edit textbox with 'buy some sausages' on internal:testid=[data-testid="todo-item"s] >> nth=1 >> internal:role=textbox[nam
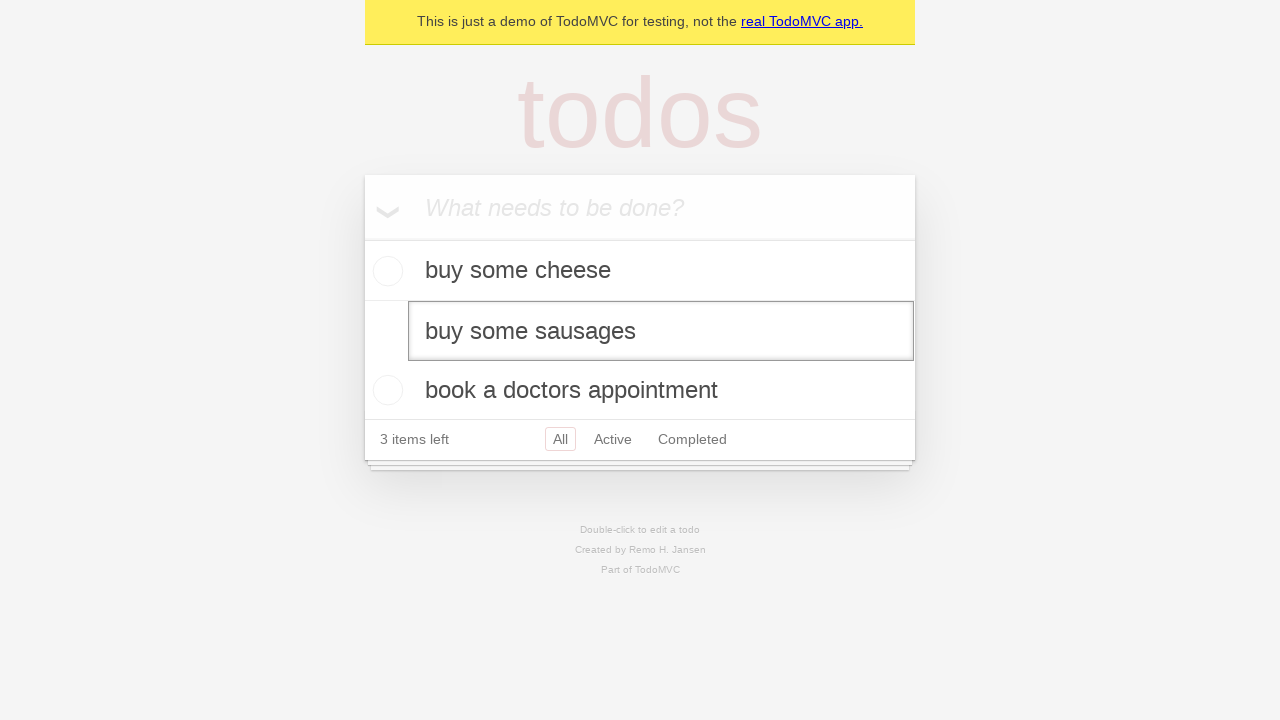

Pressed Enter to save edited todo item on internal:testid=[data-testid="todo-item"s] >> nth=1 >> internal:role=textbox[nam
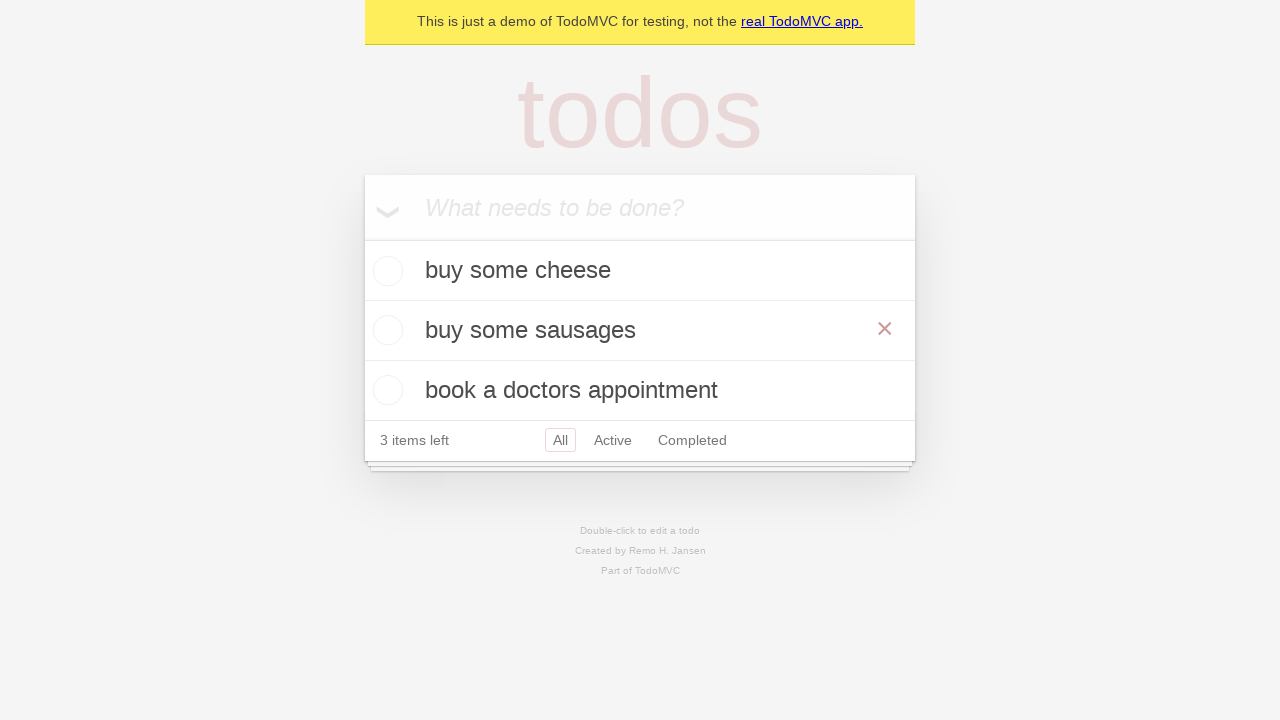

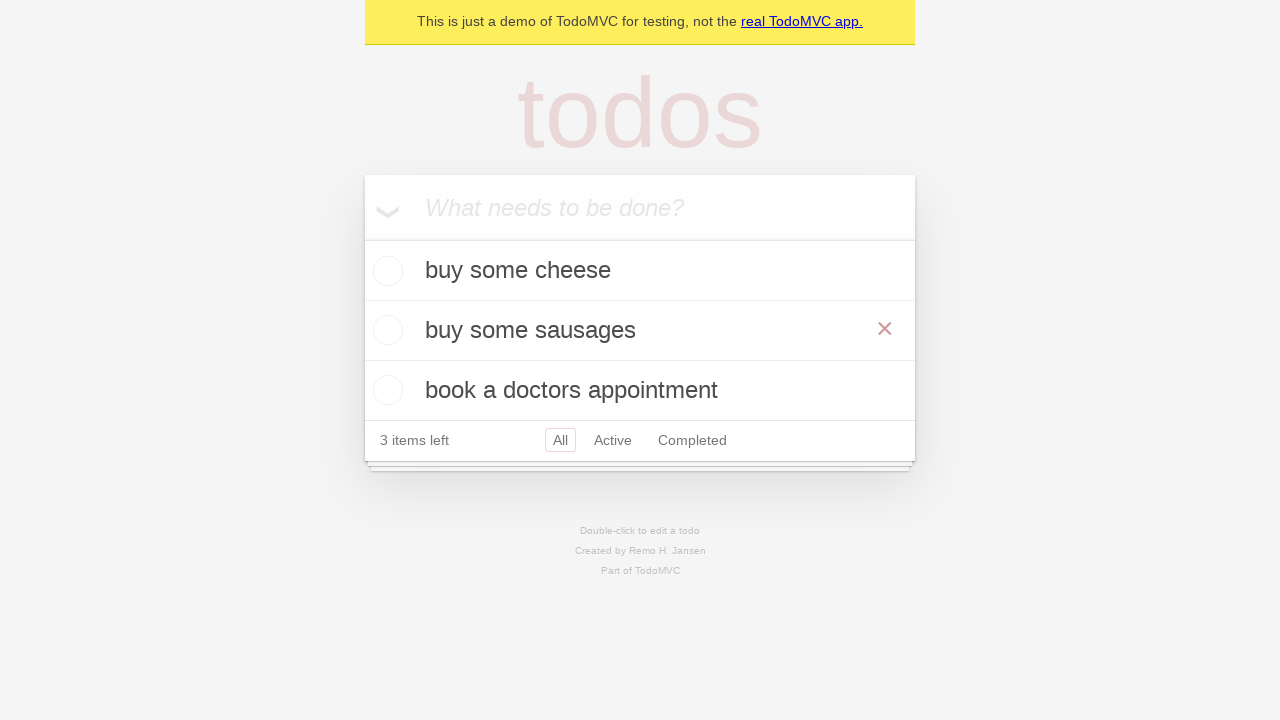